Tests browser back button functionality when navigating between filter views

Starting URL: https://demo.playwright.dev/todomvc

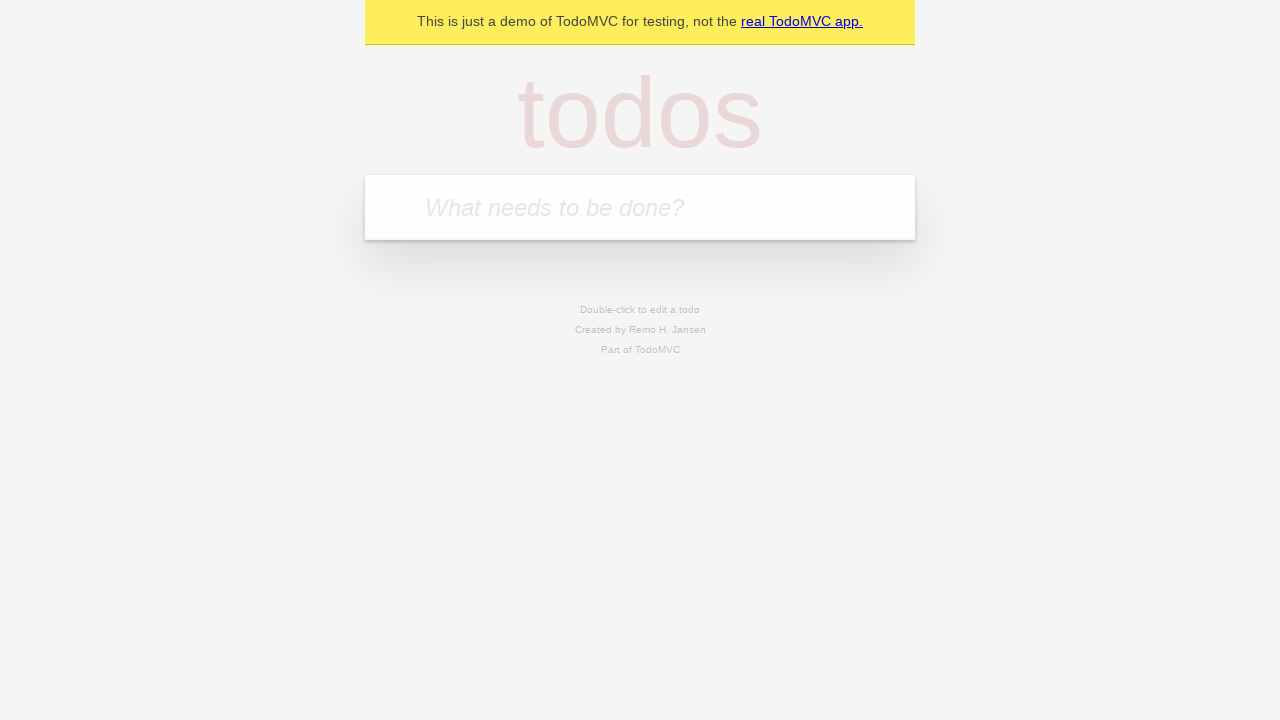

Filled todo input with 'buy some cheese' on internal:attr=[placeholder="What needs to be done?"i]
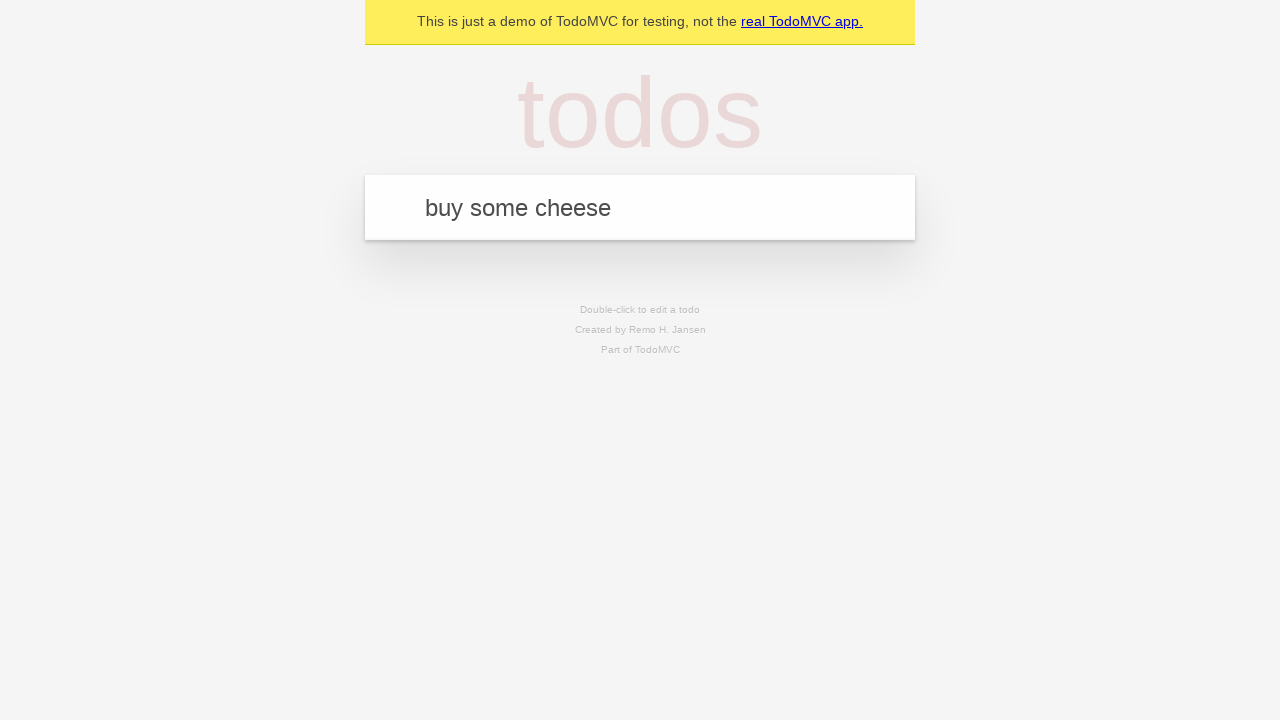

Pressed Enter to create first todo on internal:attr=[placeholder="What needs to be done?"i]
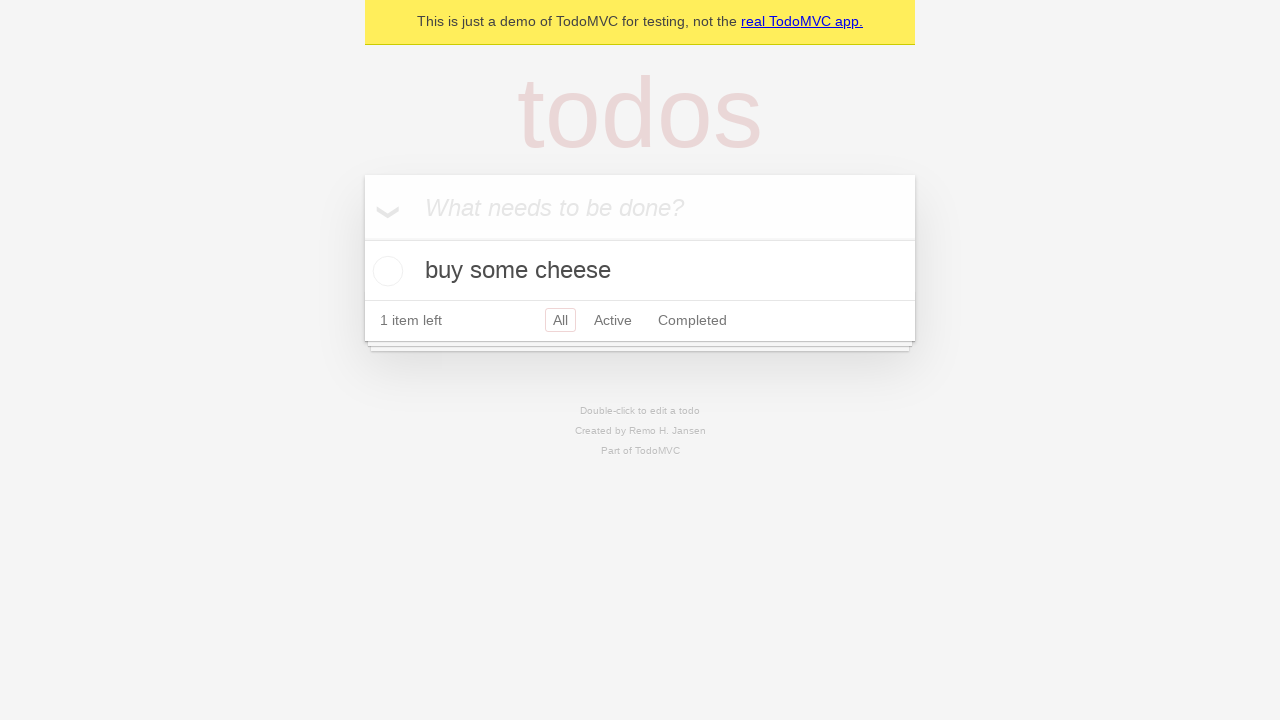

Filled todo input with 'feed the cat' on internal:attr=[placeholder="What needs to be done?"i]
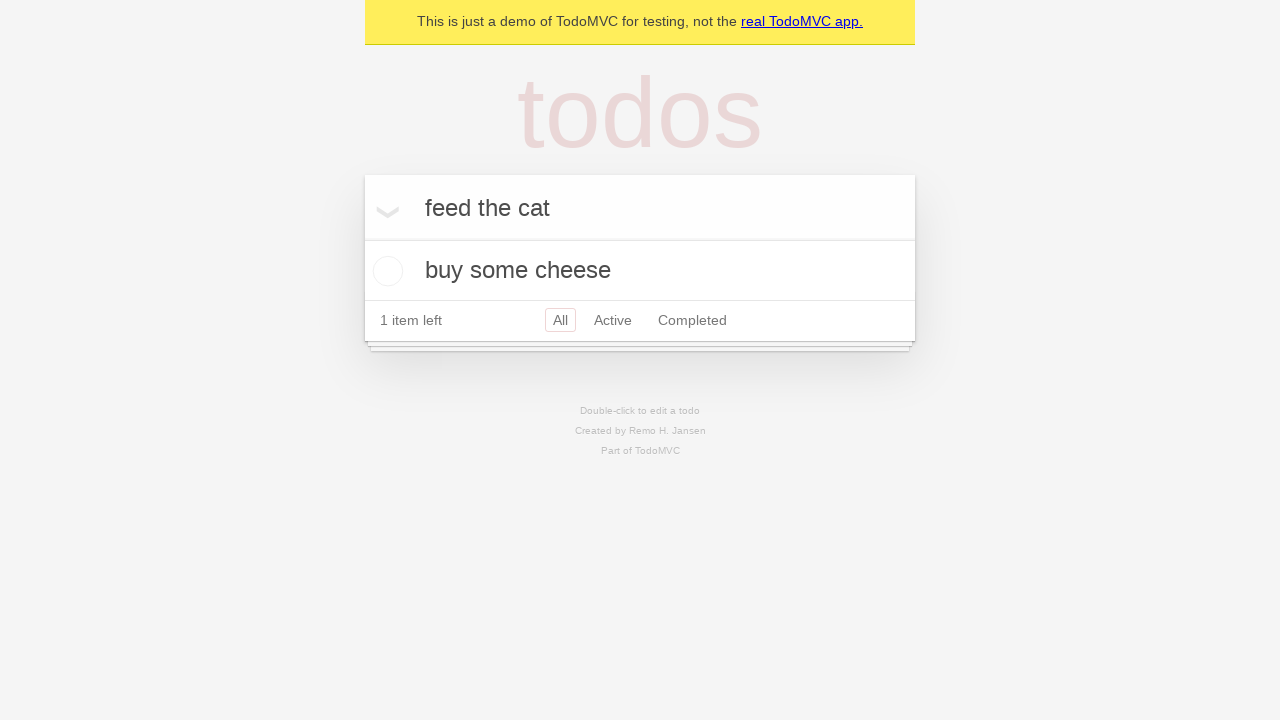

Pressed Enter to create second todo on internal:attr=[placeholder="What needs to be done?"i]
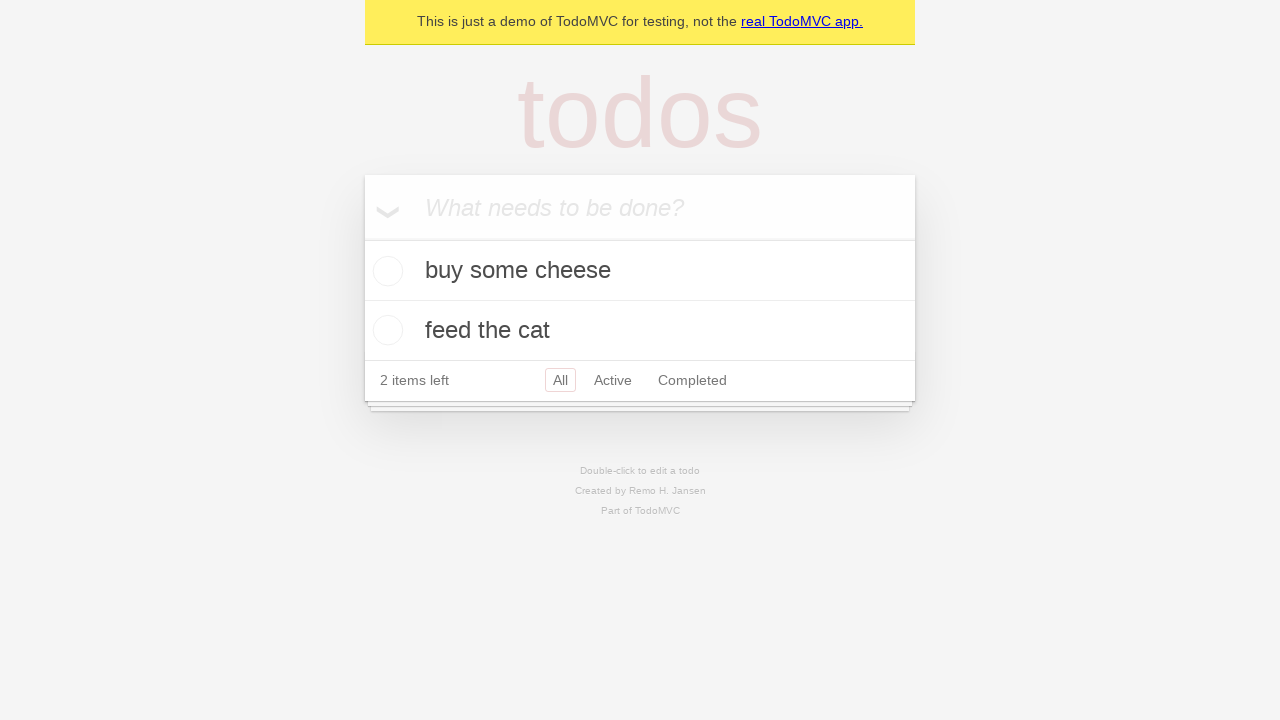

Filled todo input with 'book a doctors appointment' on internal:attr=[placeholder="What needs to be done?"i]
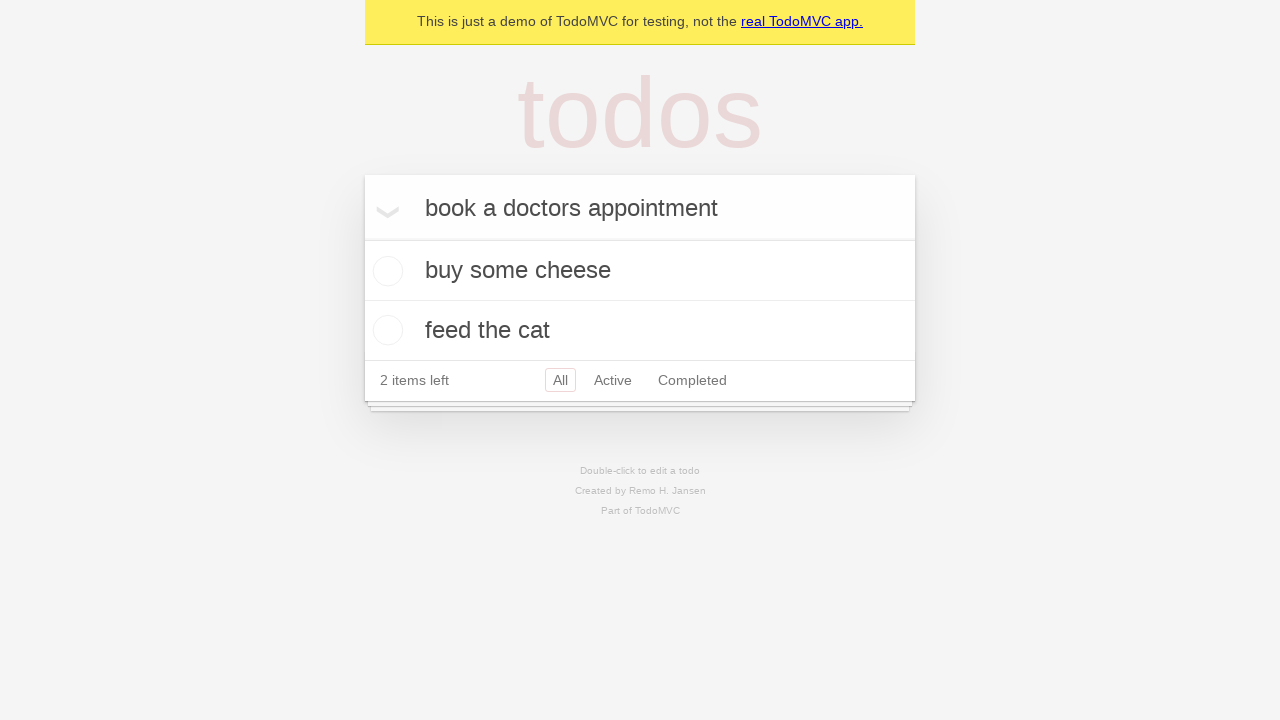

Pressed Enter to create third todo on internal:attr=[placeholder="What needs to be done?"i]
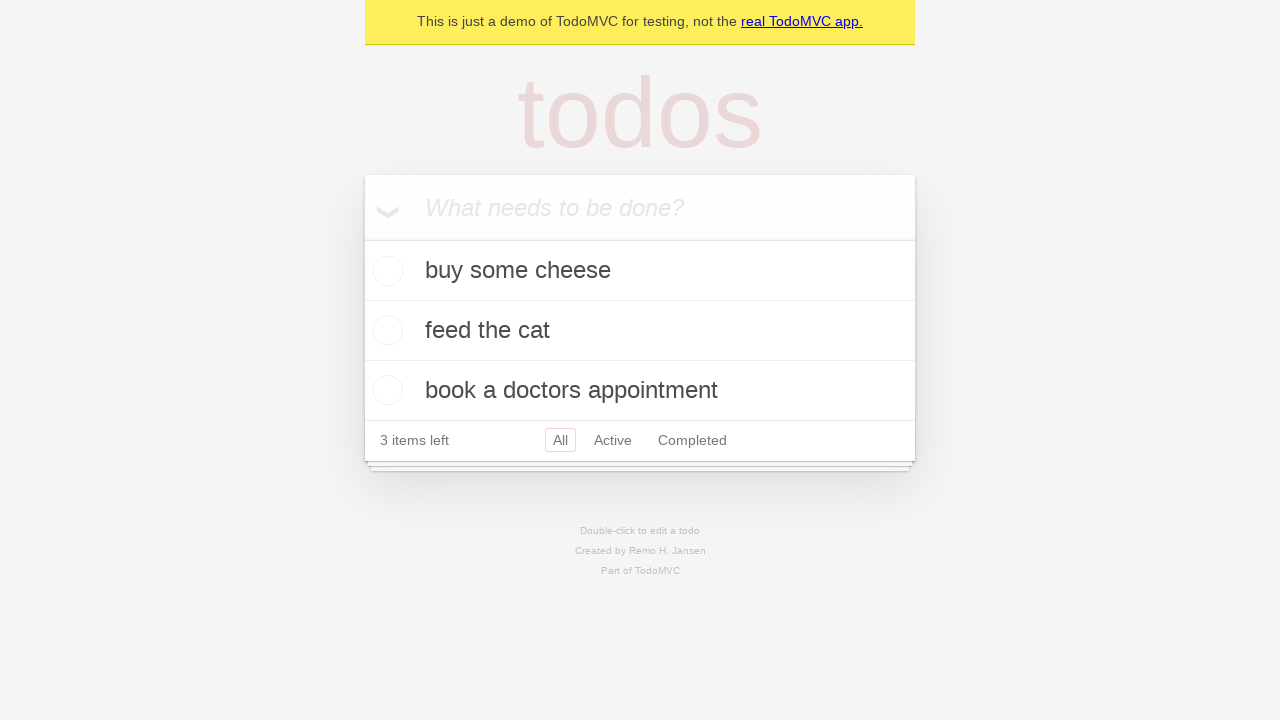

Checked the second todo item to mark it complete at (385, 330) on internal:testid=[data-testid="todo-item"s] >> nth=1 >> internal:role=checkbox
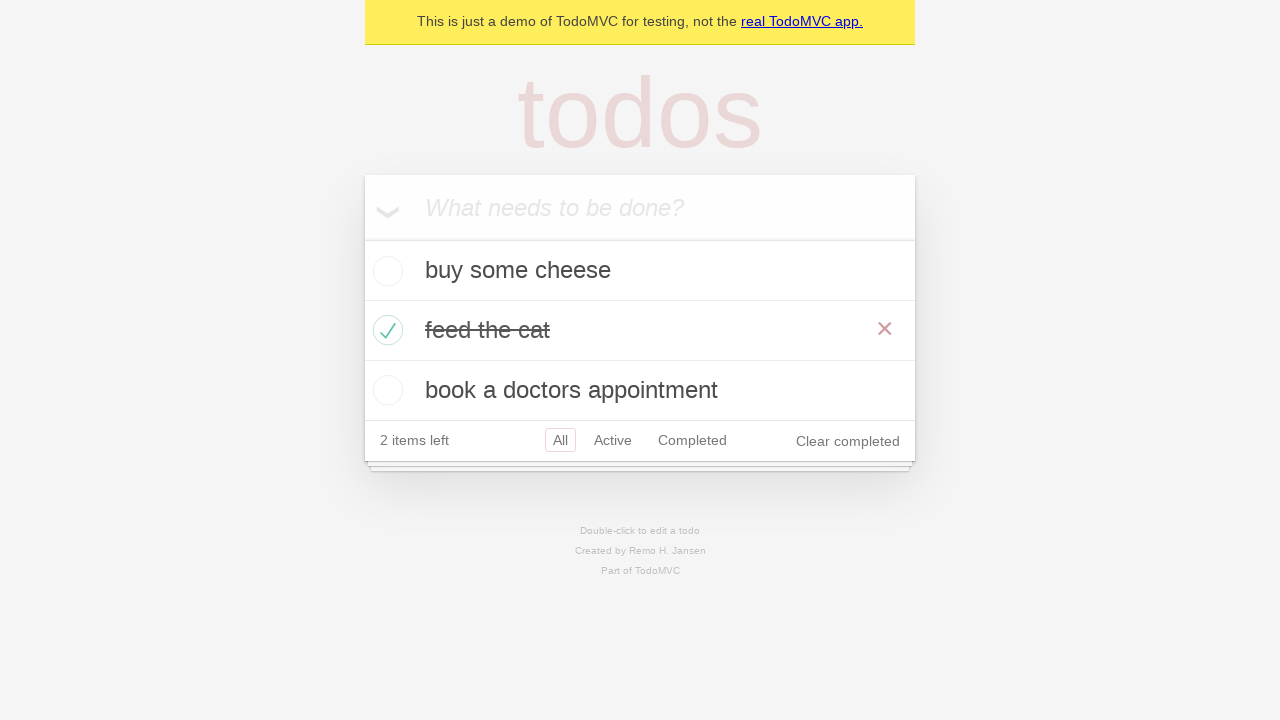

Clicked 'All' filter link to view all todos at (560, 440) on internal:role=link[name="All"i]
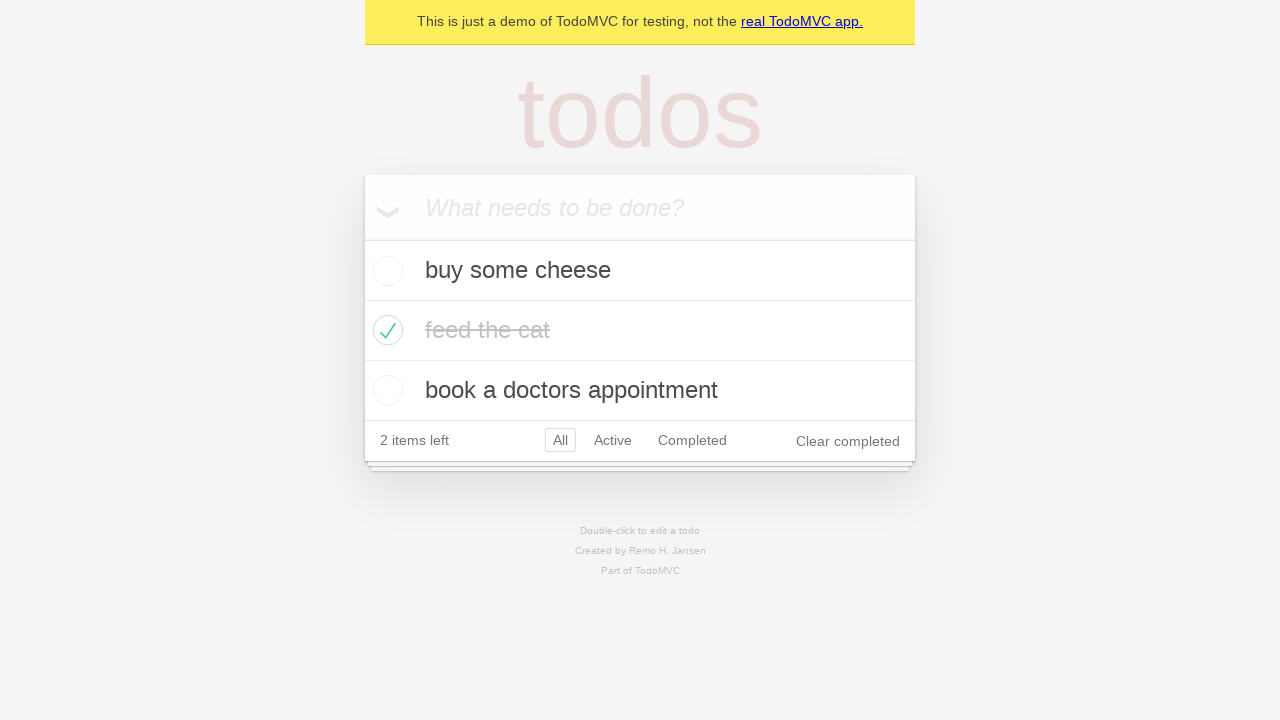

Clicked 'Active' filter link to view only active todos at (613, 440) on internal:role=link[name="Active"i]
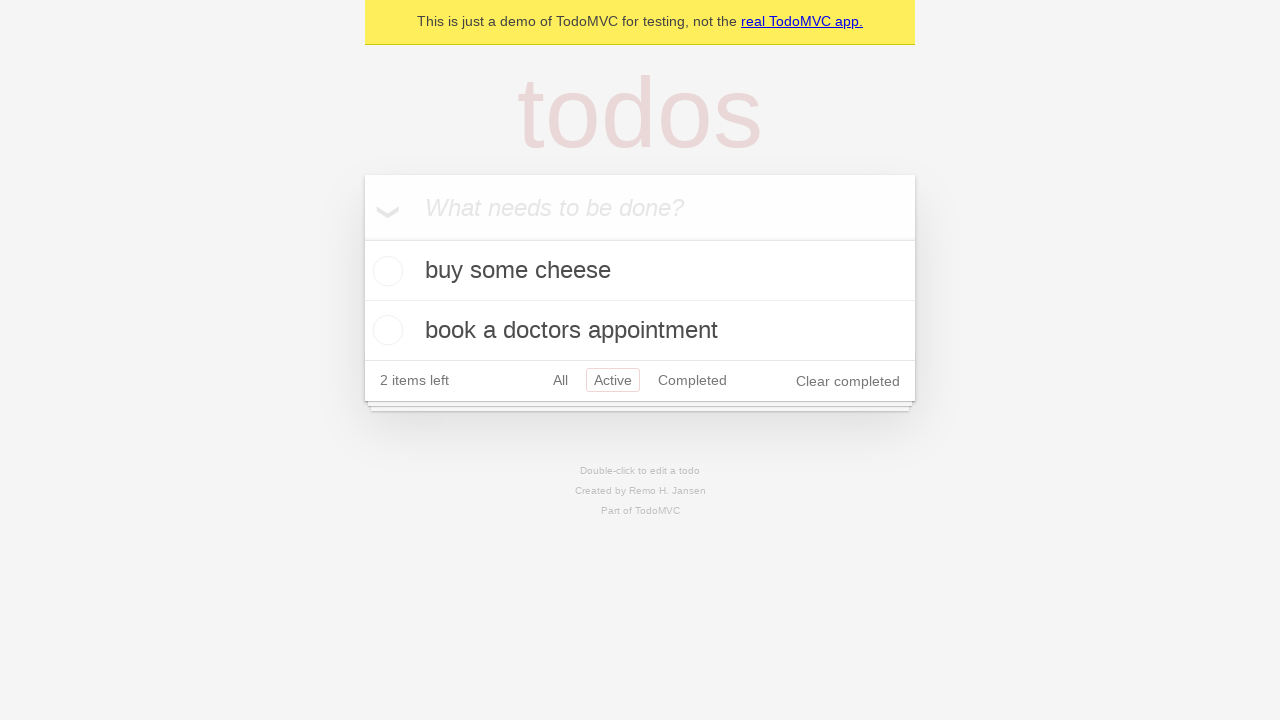

Clicked 'Completed' filter link to view only completed todos at (692, 380) on internal:role=link[name="Completed"i]
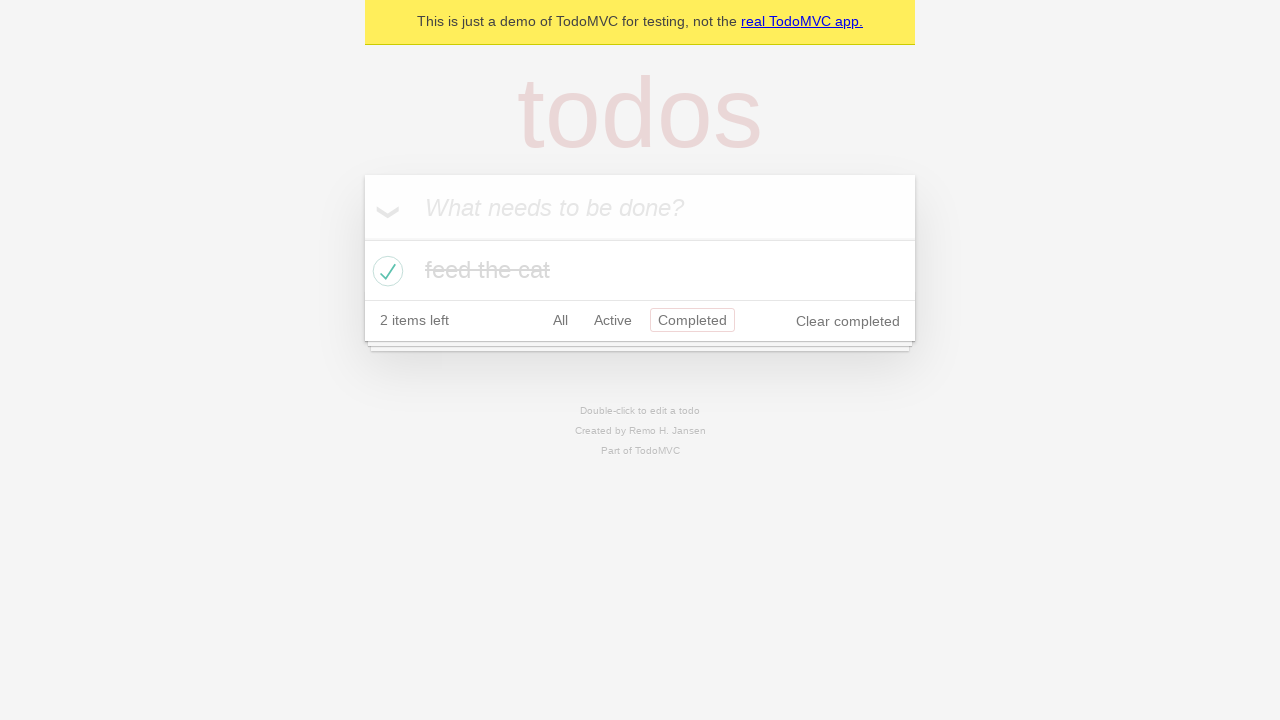

Navigated back to Active filter view using browser back button
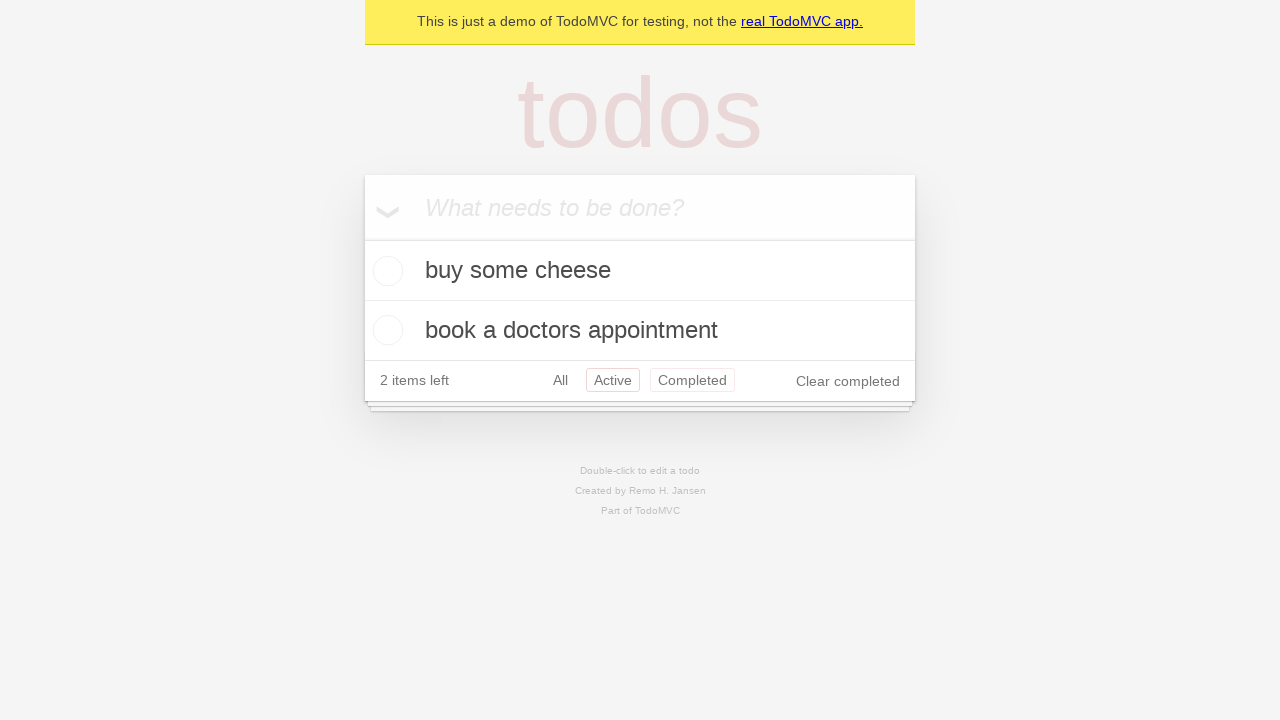

Navigated back to All filter view using browser back button
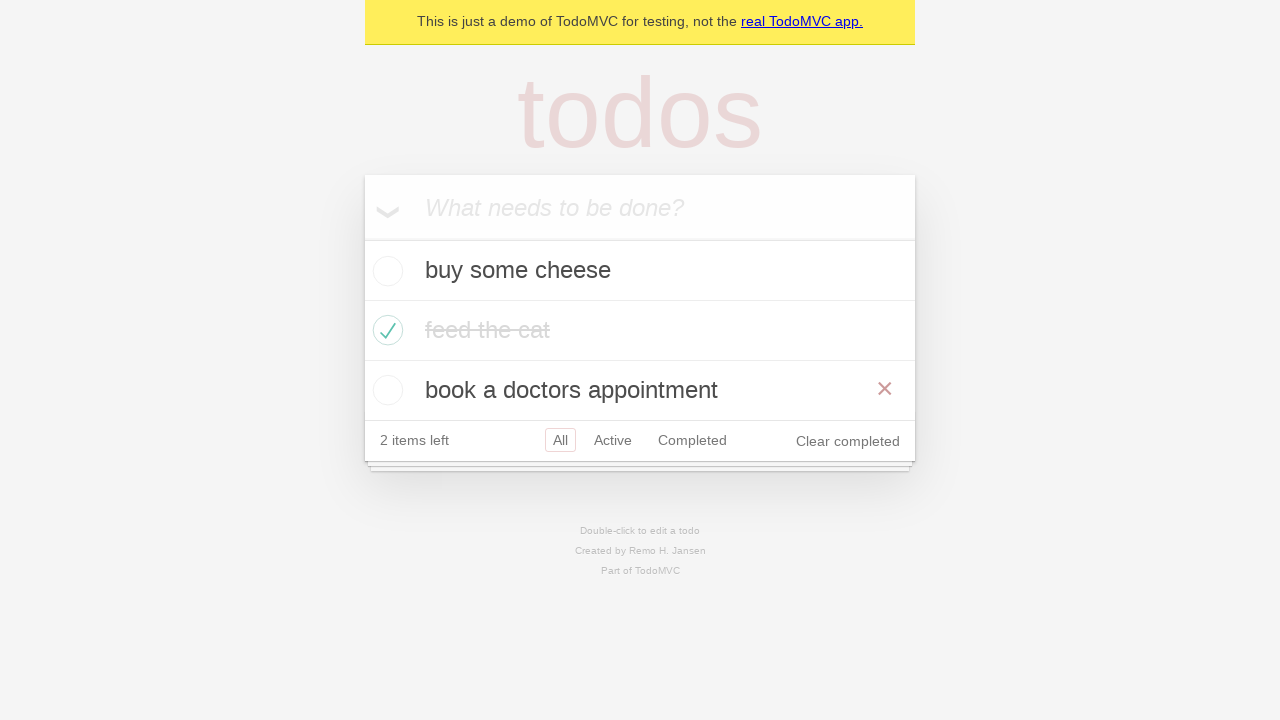

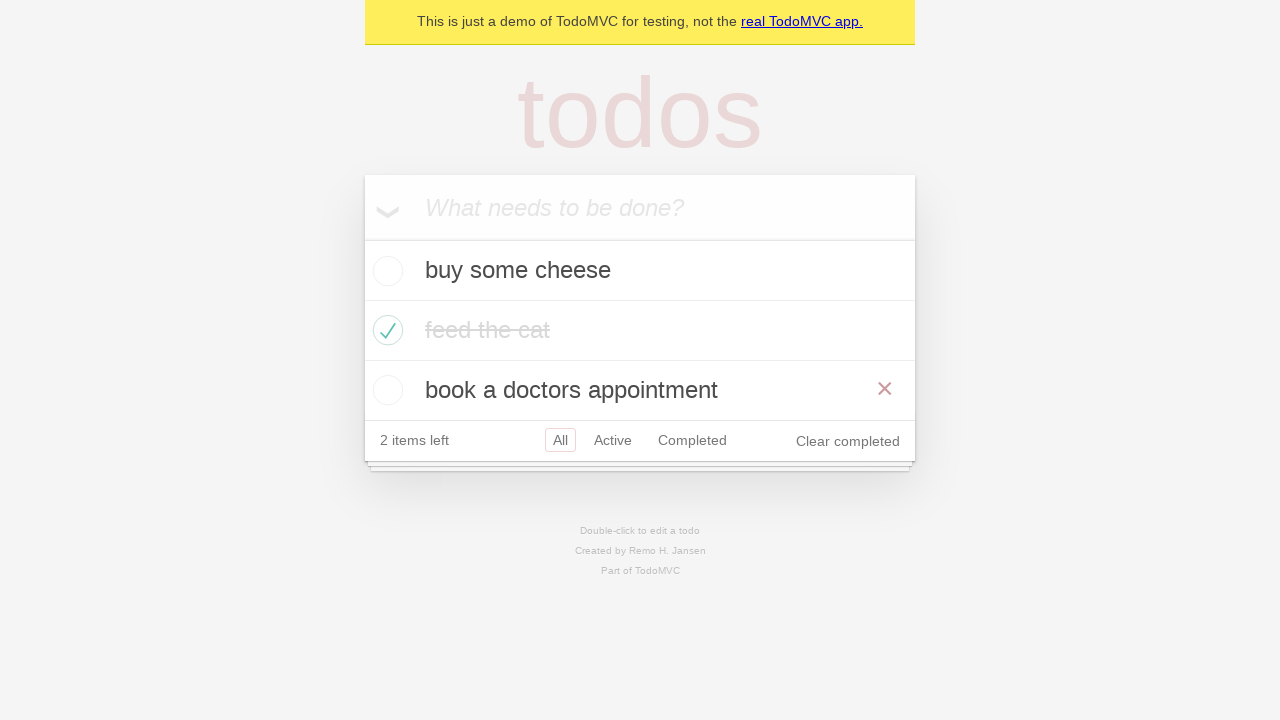